Tests that the todo counter displays the correct number of items.

Starting URL: https://demo.playwright.dev/todomvc

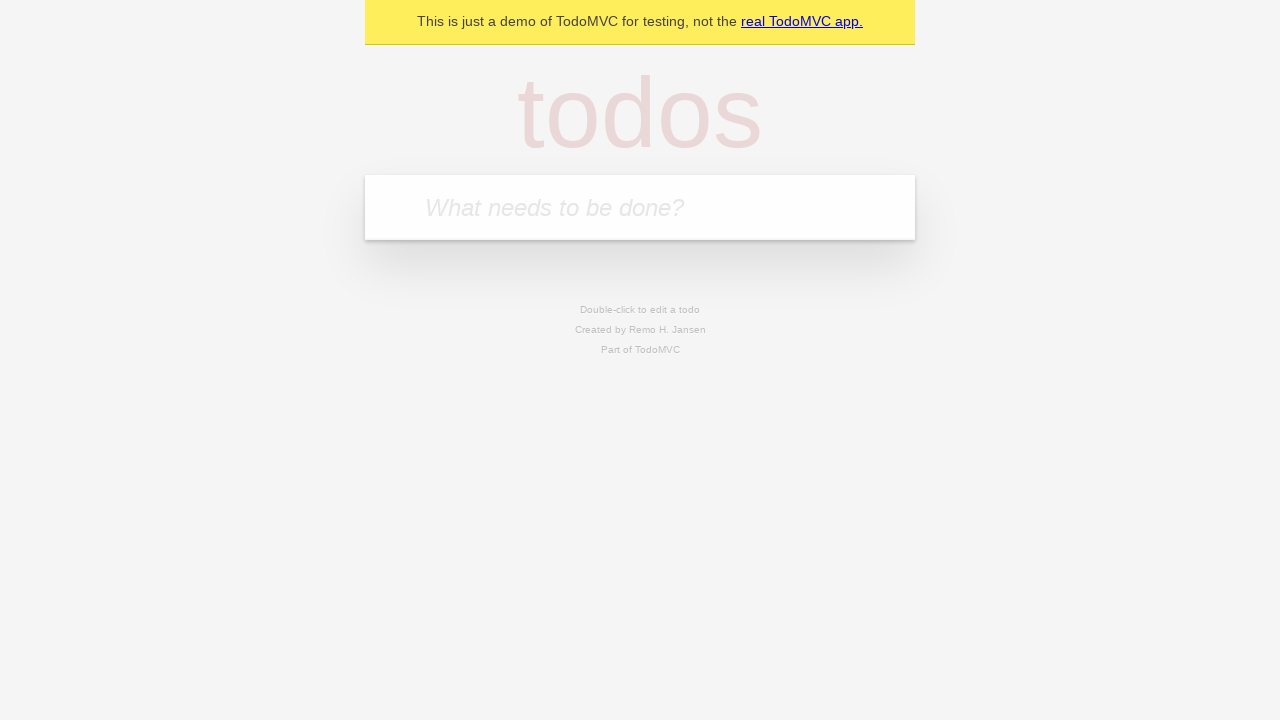

Filled first todo input field with 'buy some cheese' on internal:attr=[placeholder="What needs to be done?"i]
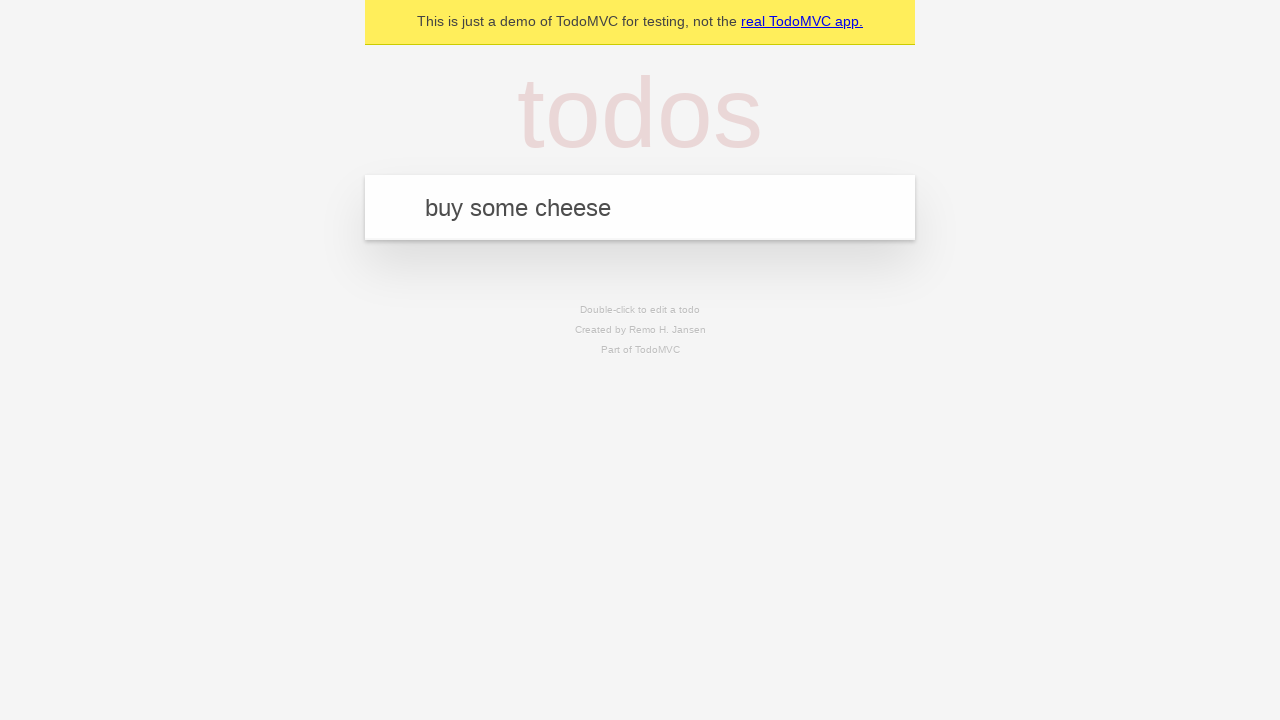

Pressed Enter to add first todo item on internal:attr=[placeholder="What needs to be done?"i]
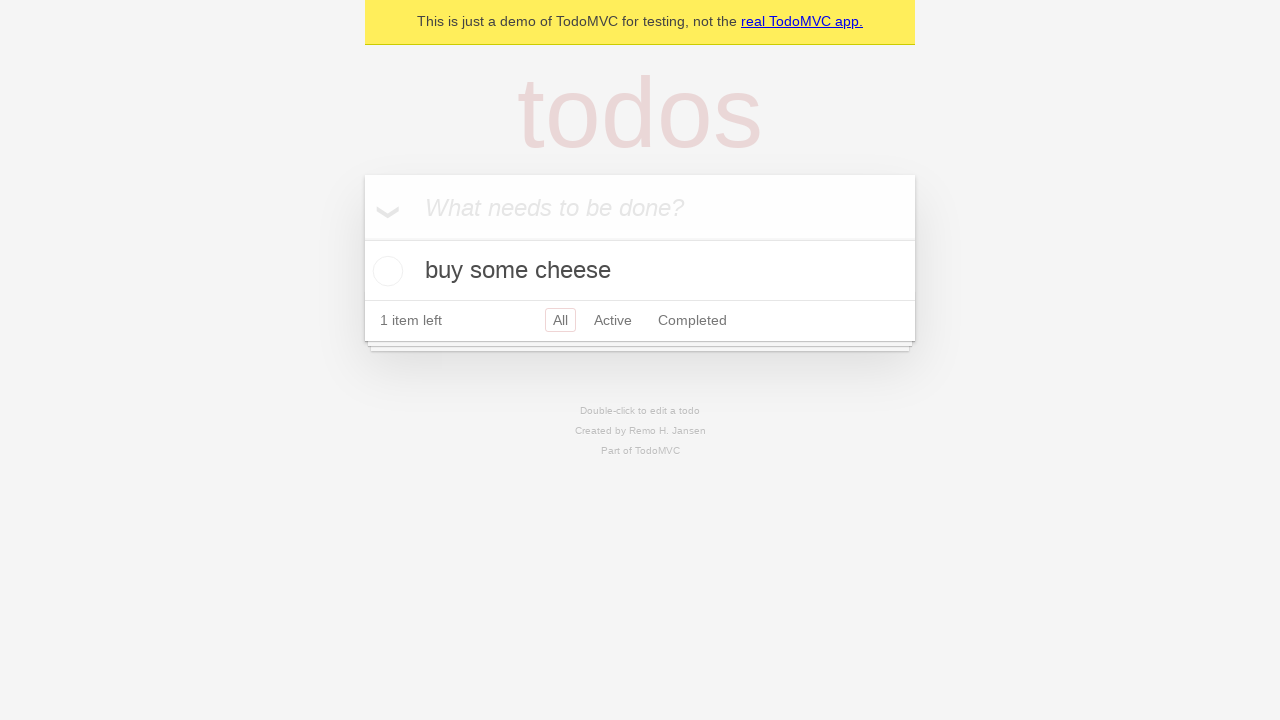

Todo counter element loaded and is visible
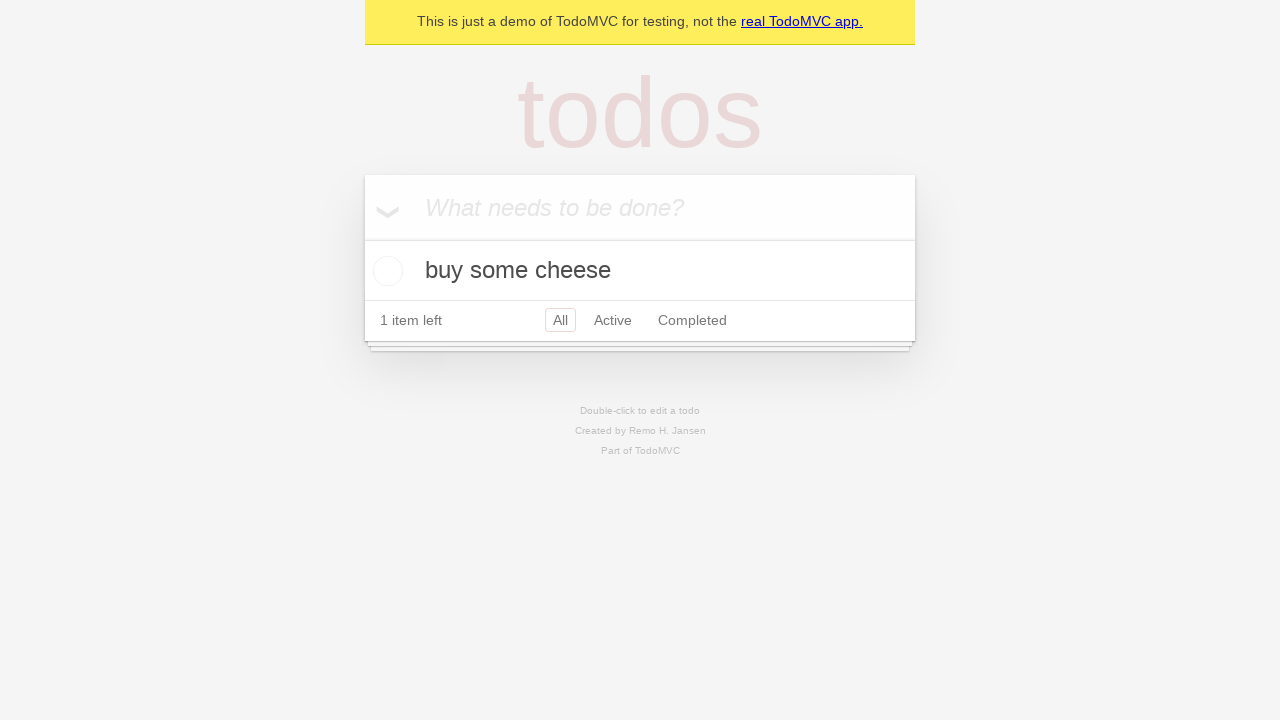

Filled second todo input field with 'feed the cat' on internal:attr=[placeholder="What needs to be done?"i]
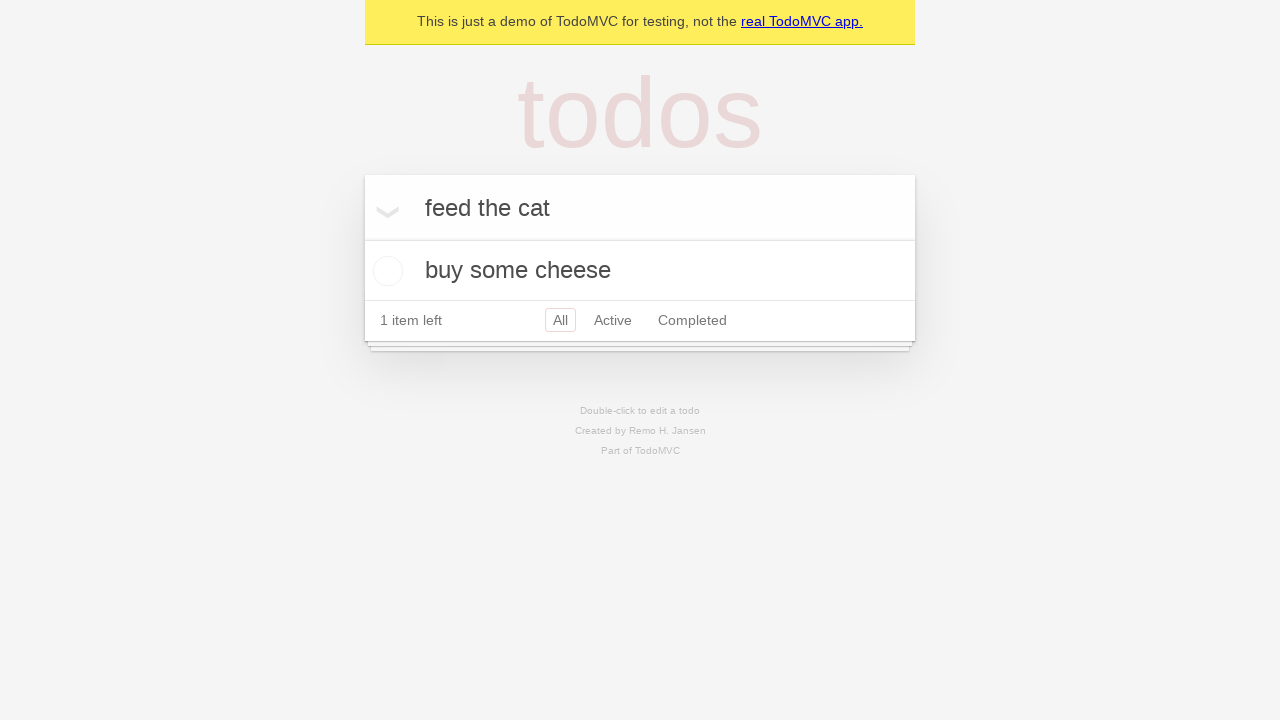

Pressed Enter to add second todo item on internal:attr=[placeholder="What needs to be done?"i]
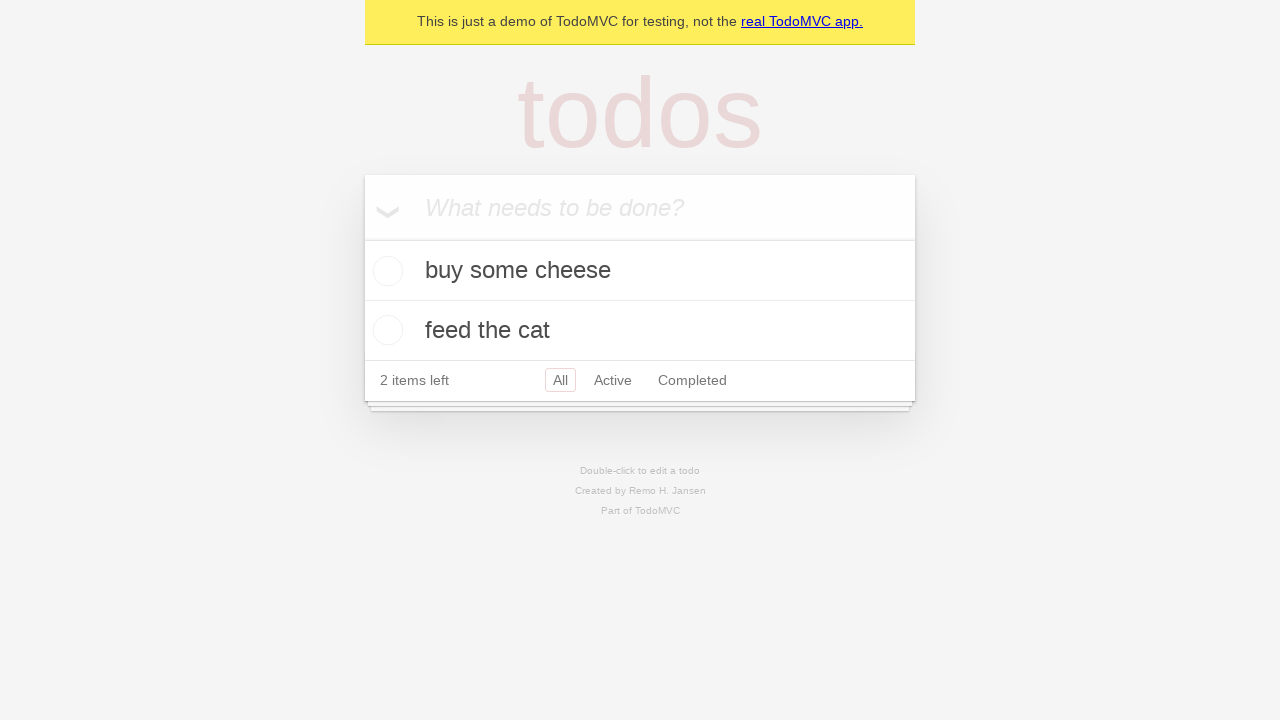

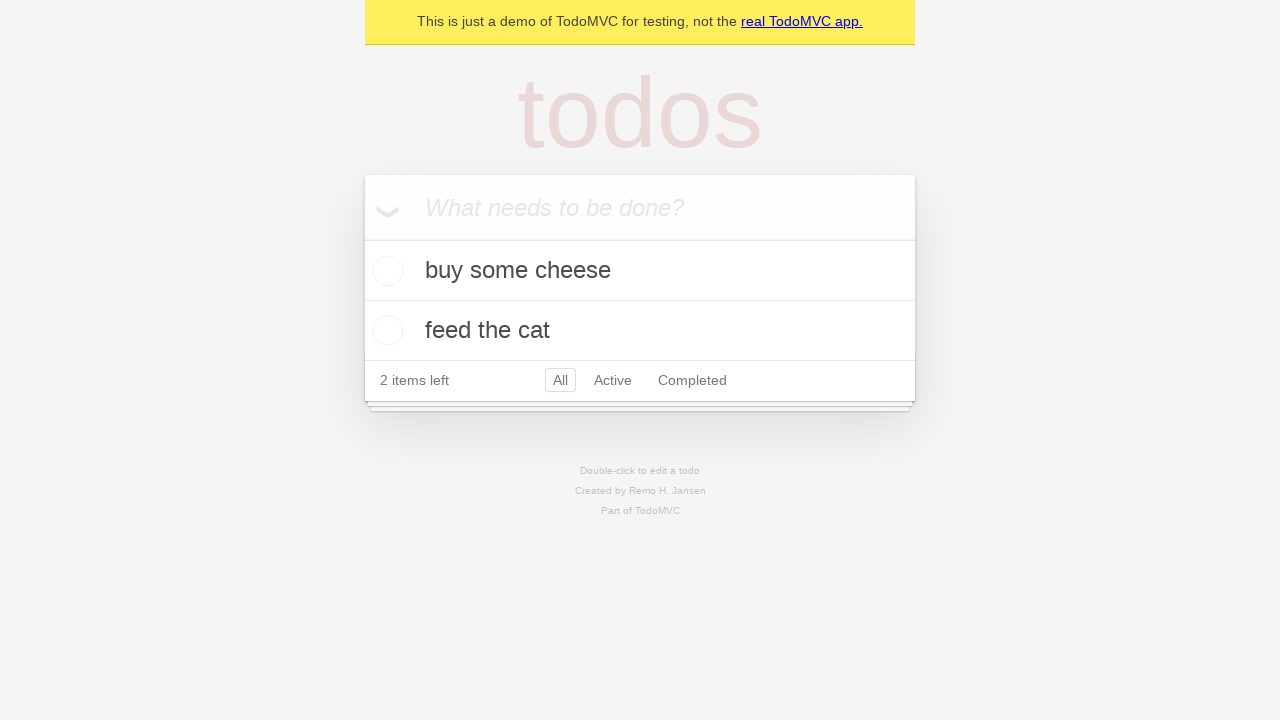